Tests keyboard chord command functionality by typing text into a textbox and then using Ctrl+Z to undo the input

Starting URL: https://omayo.blogspot.com/

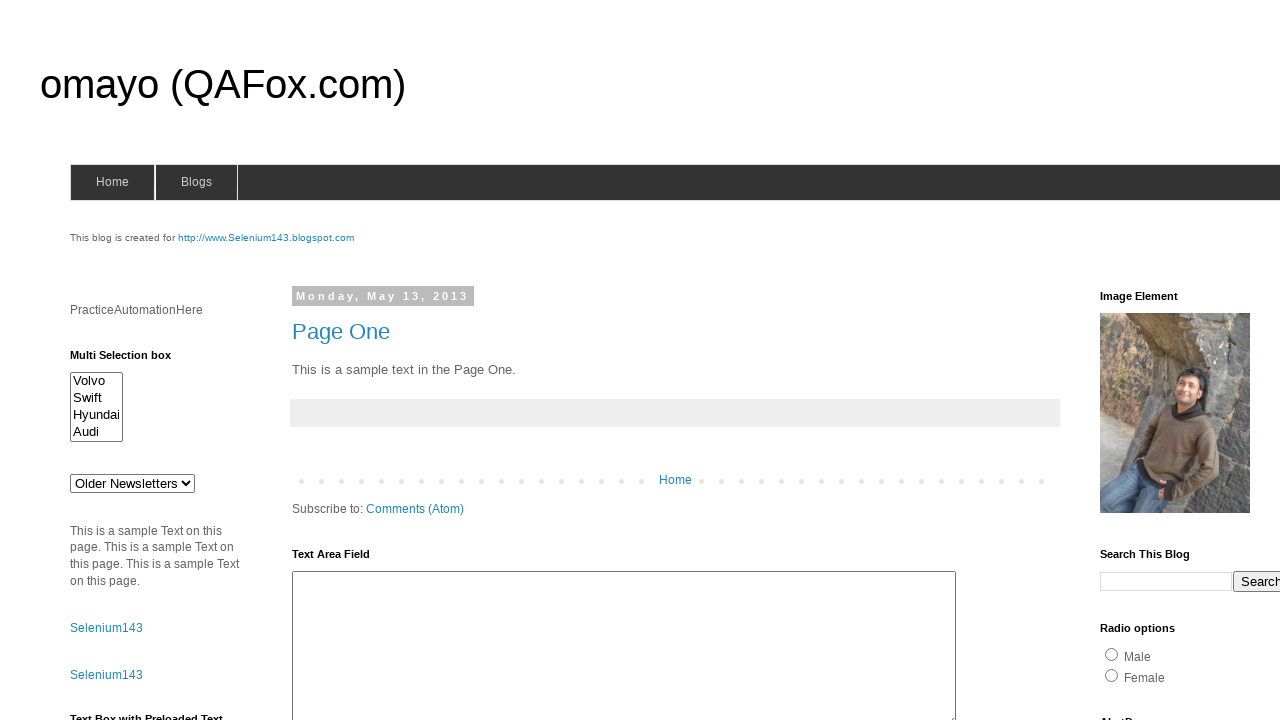

Filled username textbox with 'Arun' on input[name='userid']
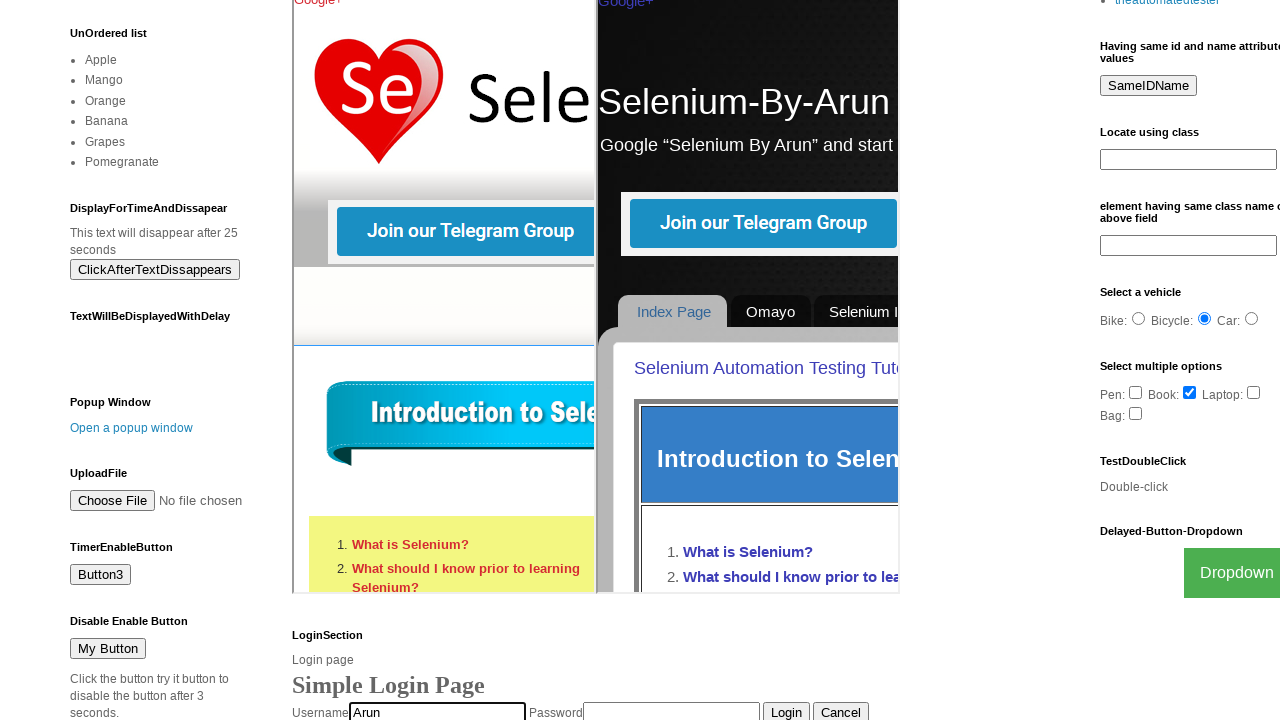

Pressed Ctrl+Z to undo the text input
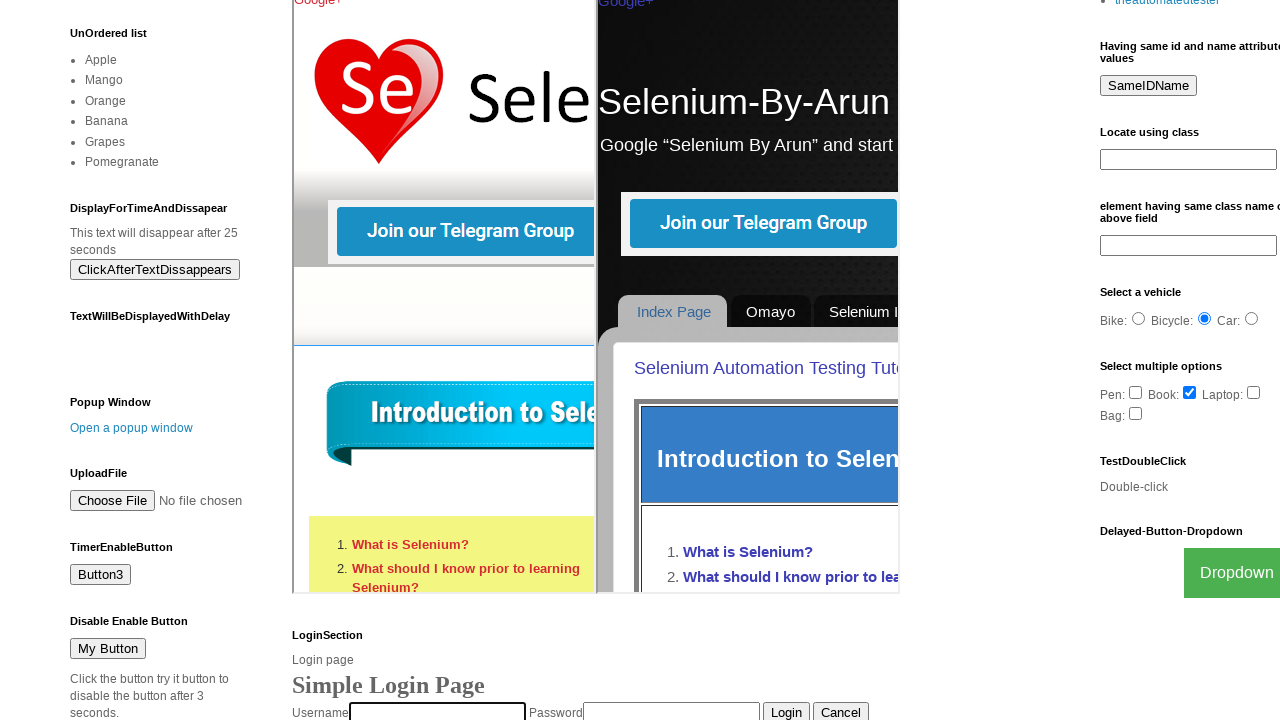

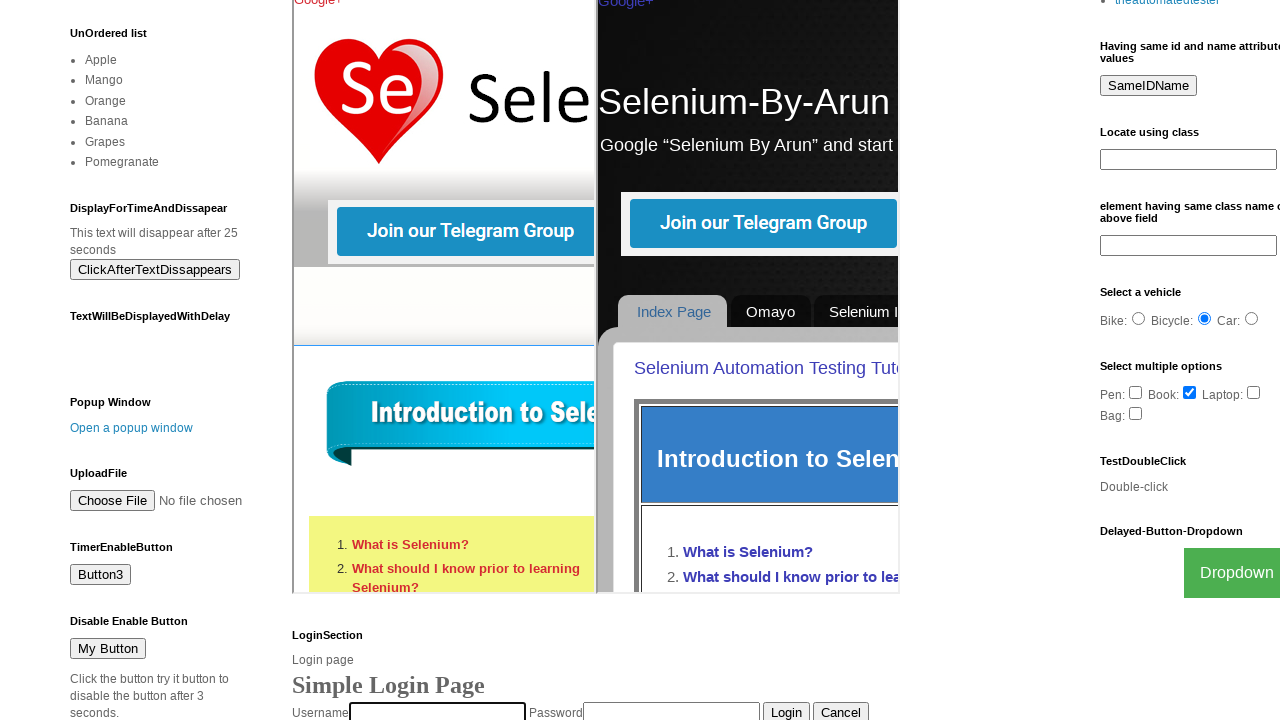